Tests sorting the Due column using semantic class attributes on a second table with more helpful locators

Starting URL: http://the-internet.herokuapp.com/tables

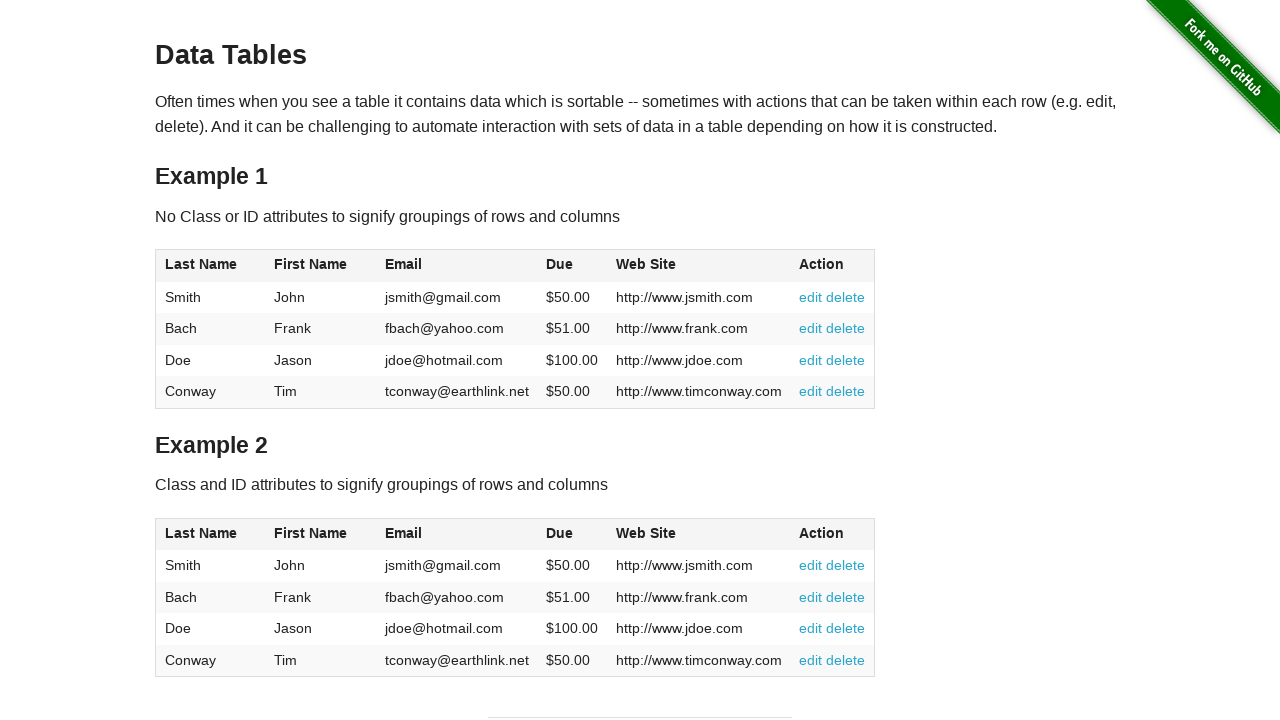

Clicked Due column header in second table to sort at (560, 533) on #table2 thead .dues
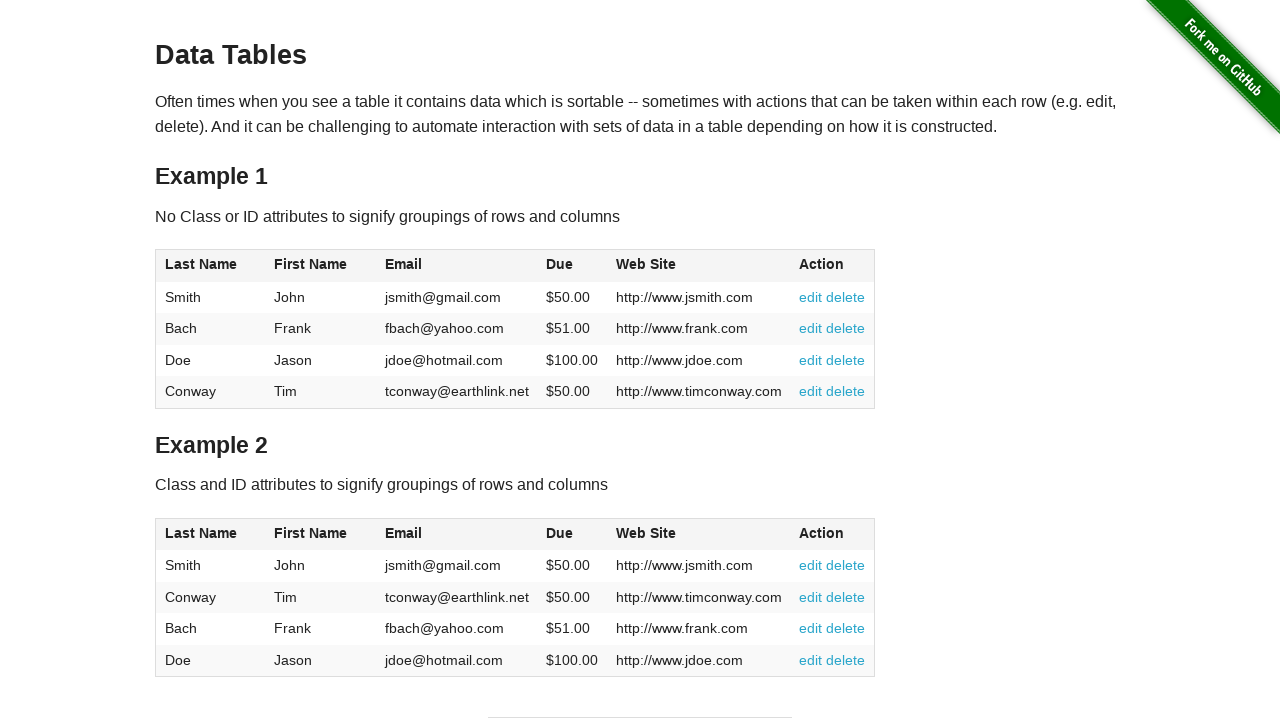

Due column cells loaded in second table
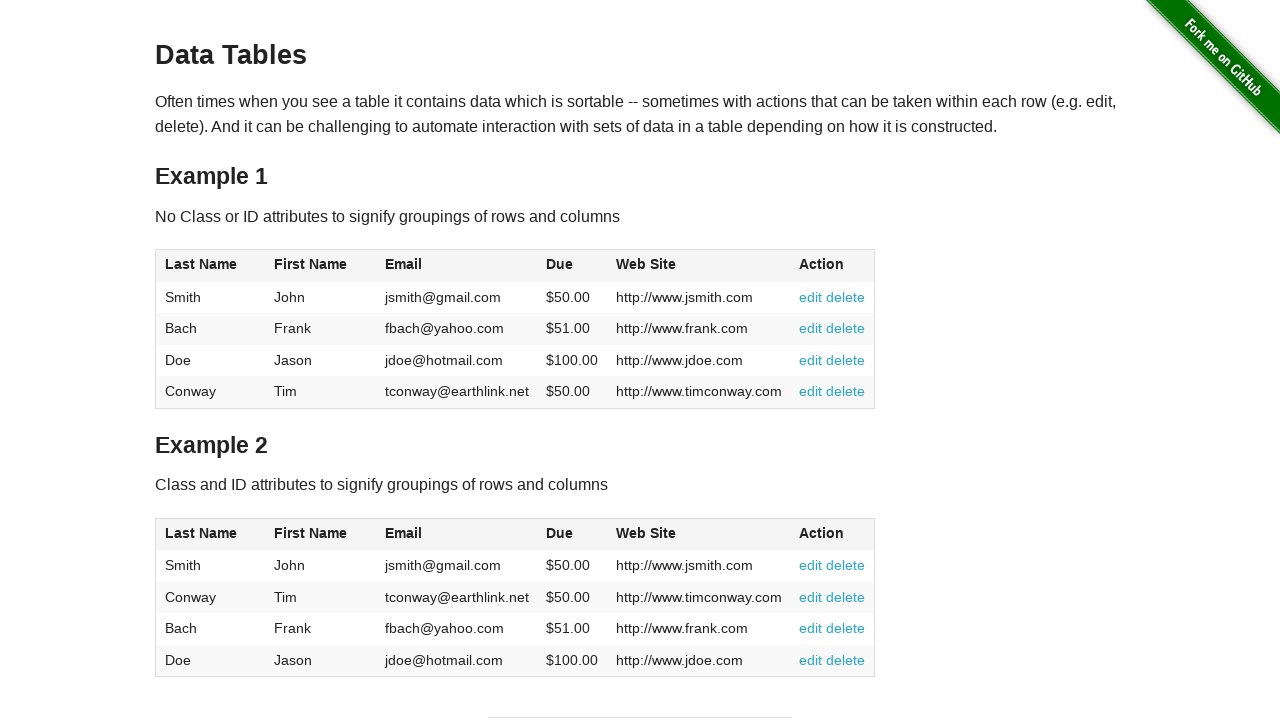

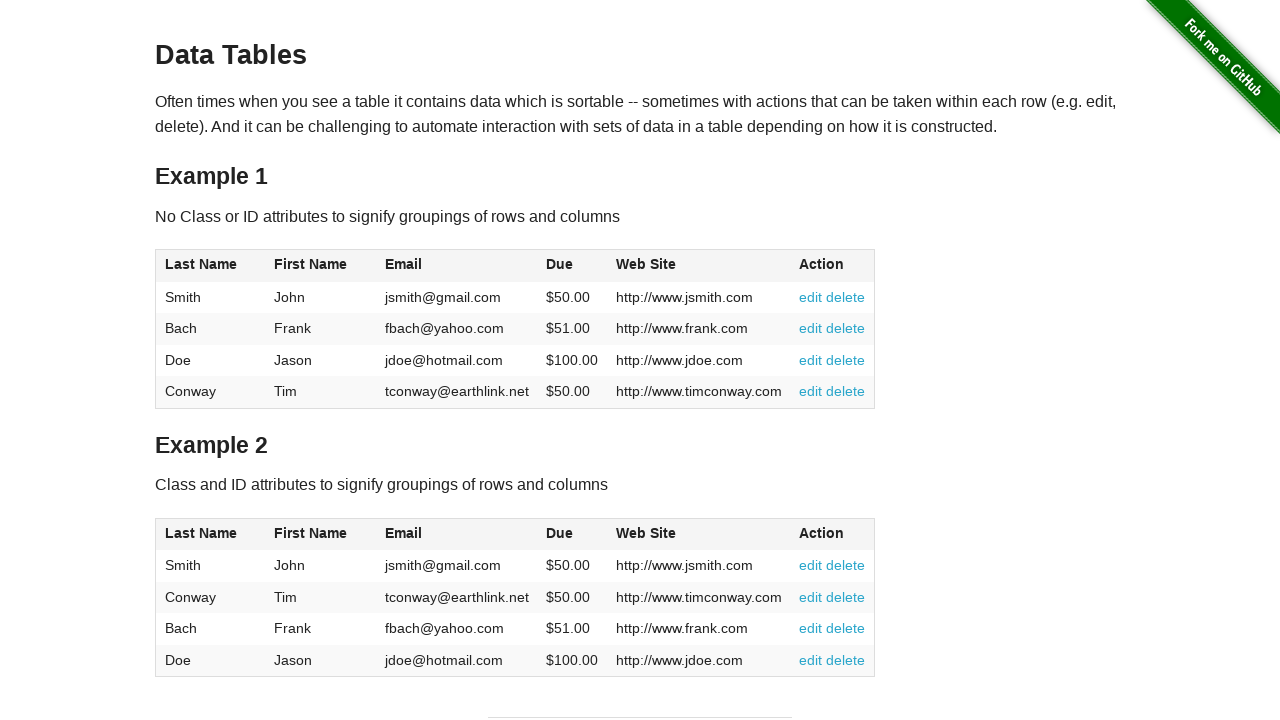